Tests alert handling by clicking a button that triggers a JavaScript alert, accepting the alert, then reading a value from the page, calculating a result using a mathematical formula, entering it into a form field, and submitting.

Starting URL: http://suninjuly.github.io/alert_accept.html

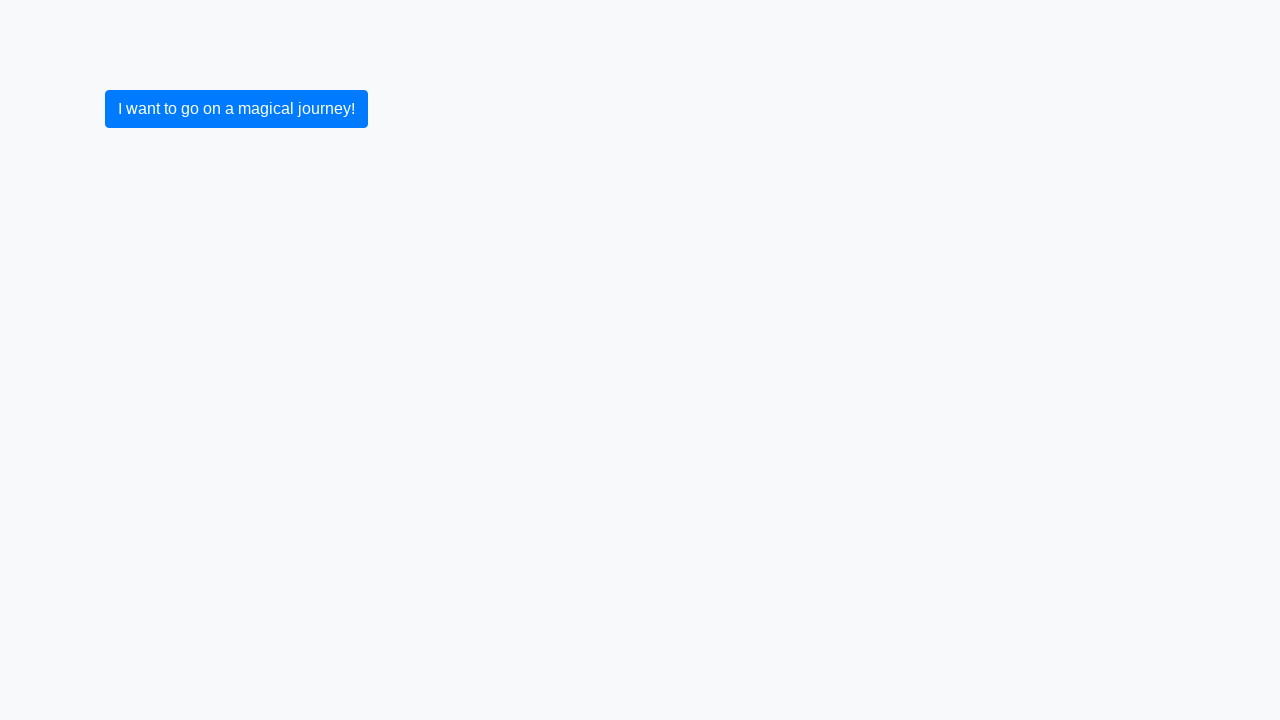

Set up dialog handler to accept alerts
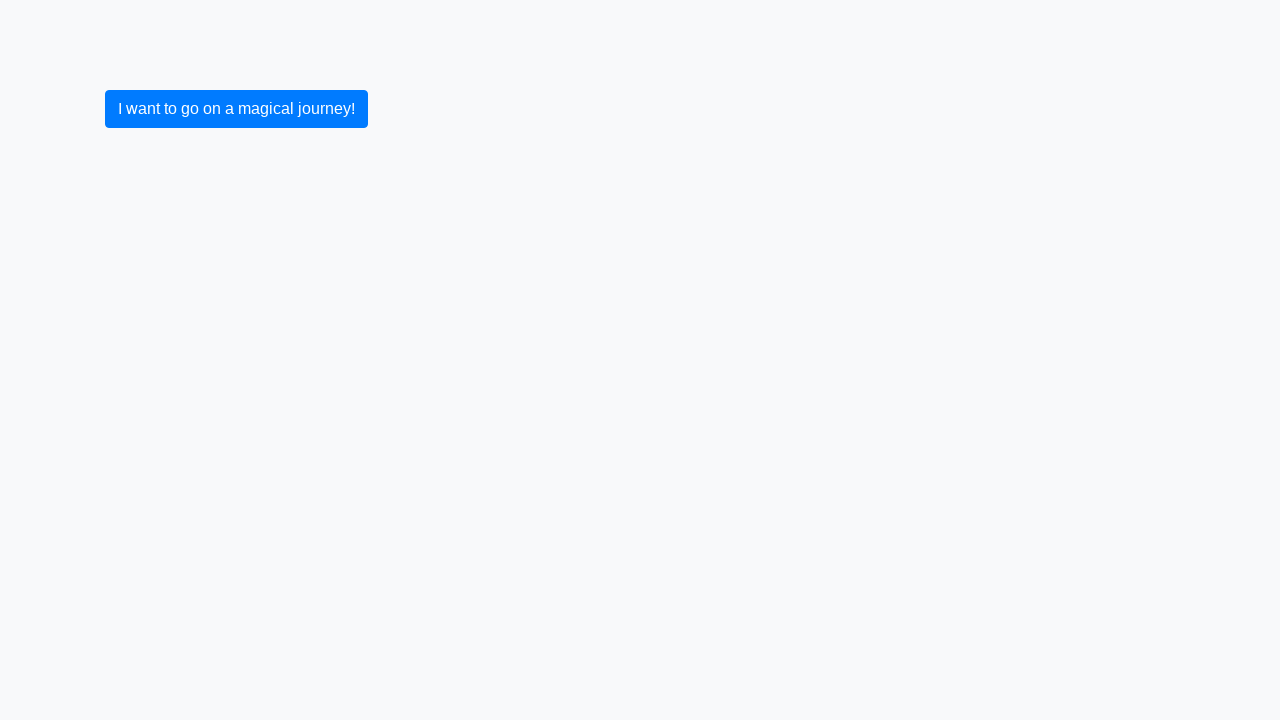

Clicked primary button to trigger alert at (236, 109) on button.btn.btn-primary
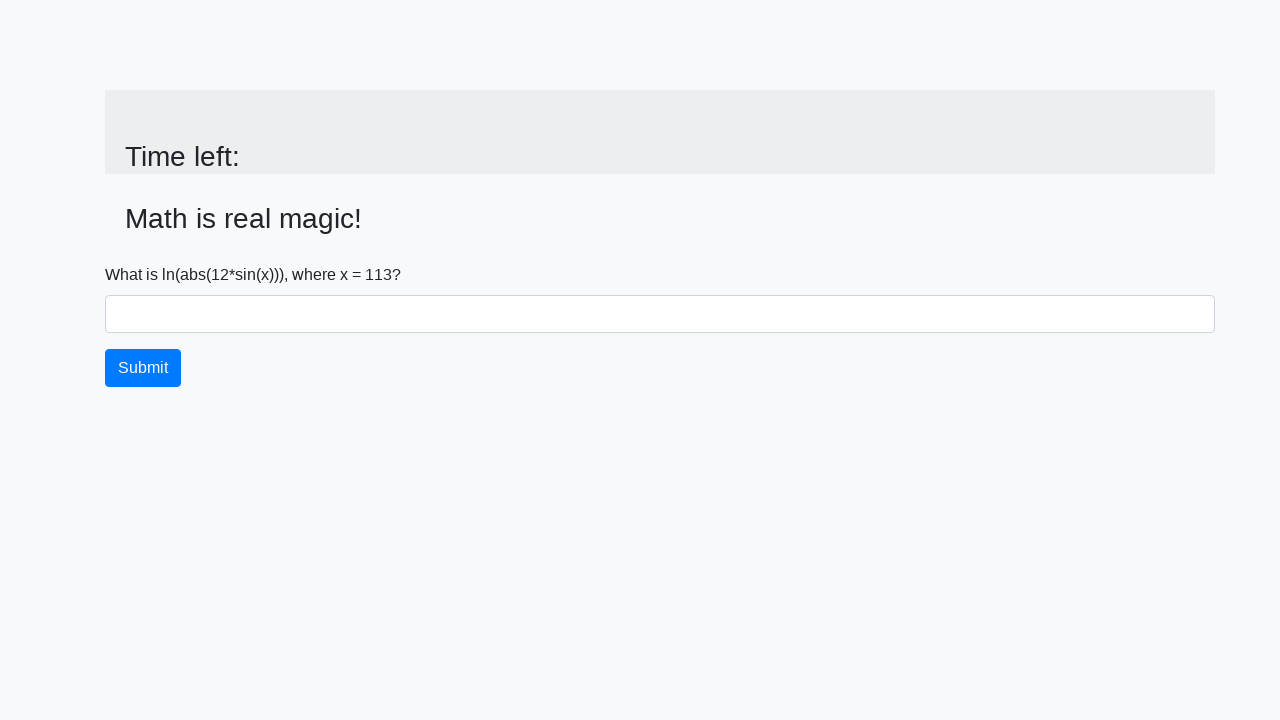

Alert accepted and input value element appeared
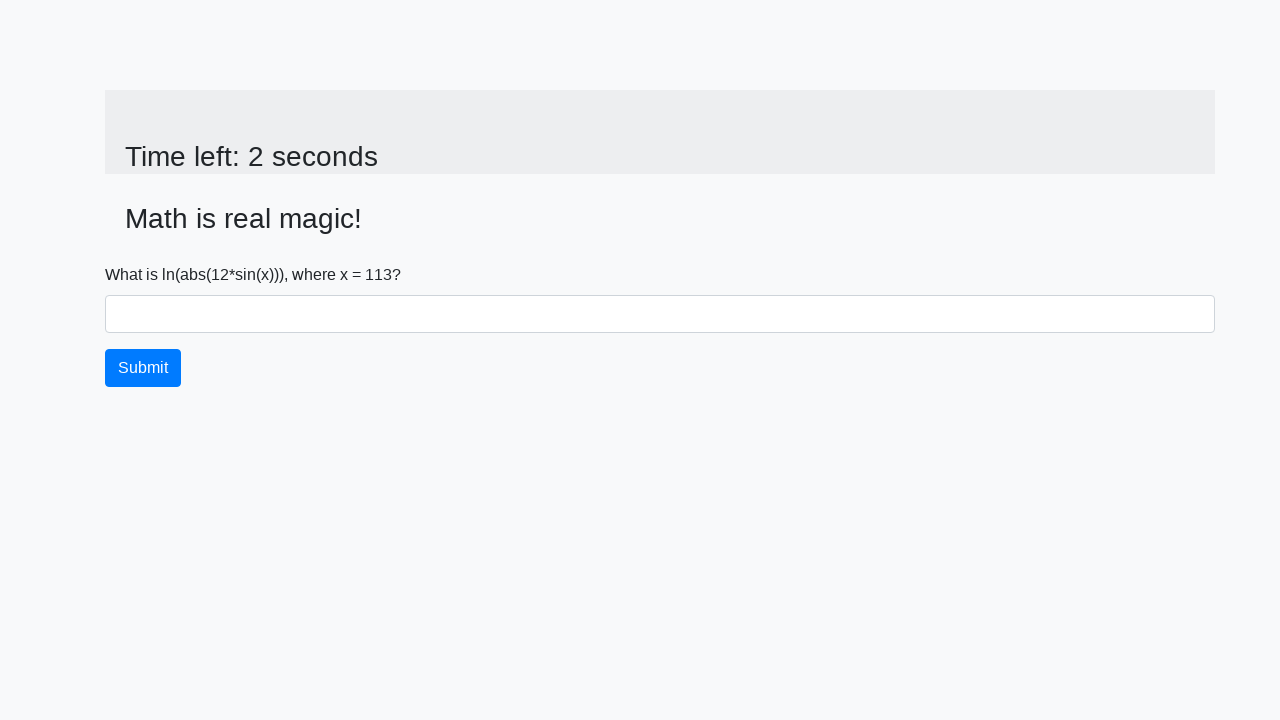

Retrieved value from page: 113
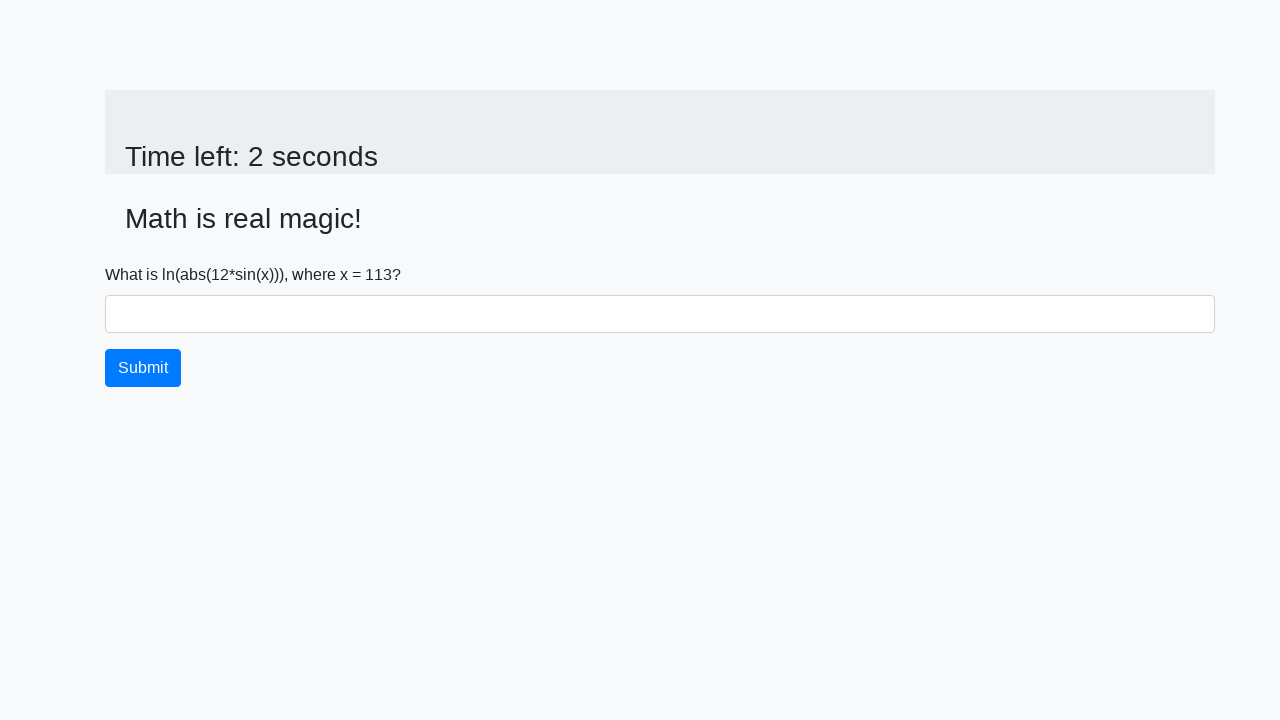

Calculated result using formula: 0.15373591158152186
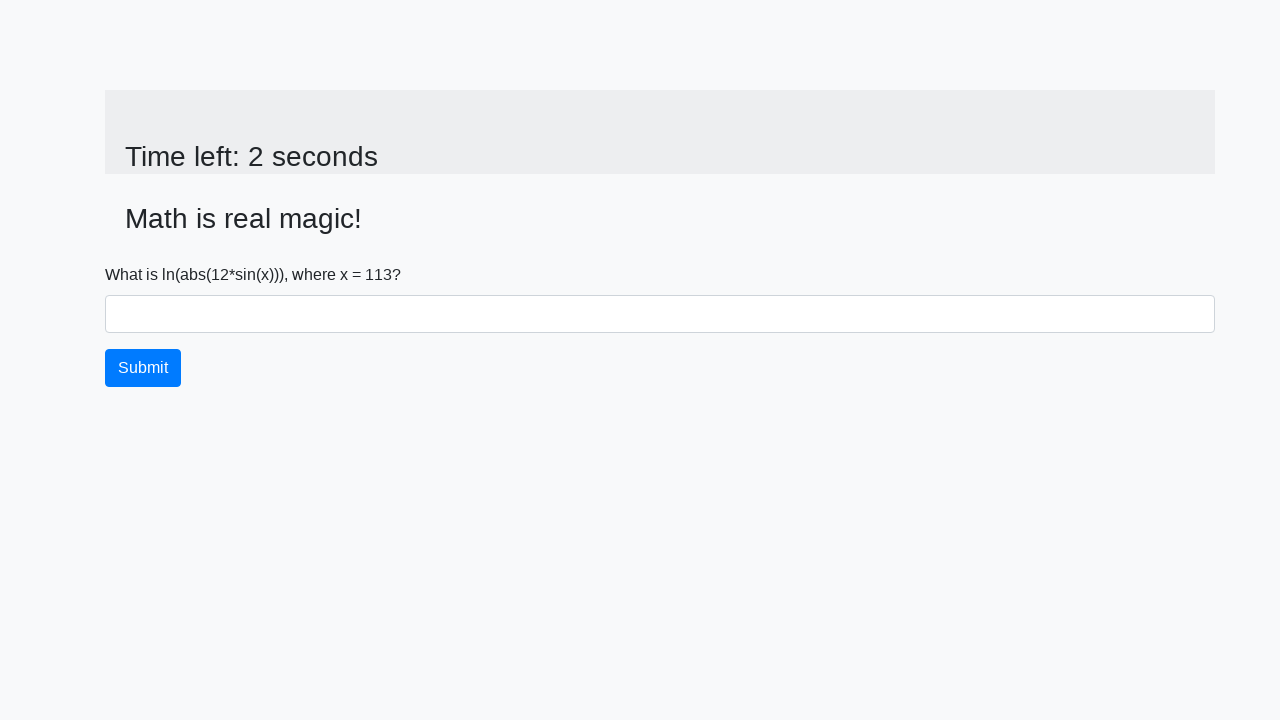

Filled answer field with calculated value: 0.15373591158152186 on #answer
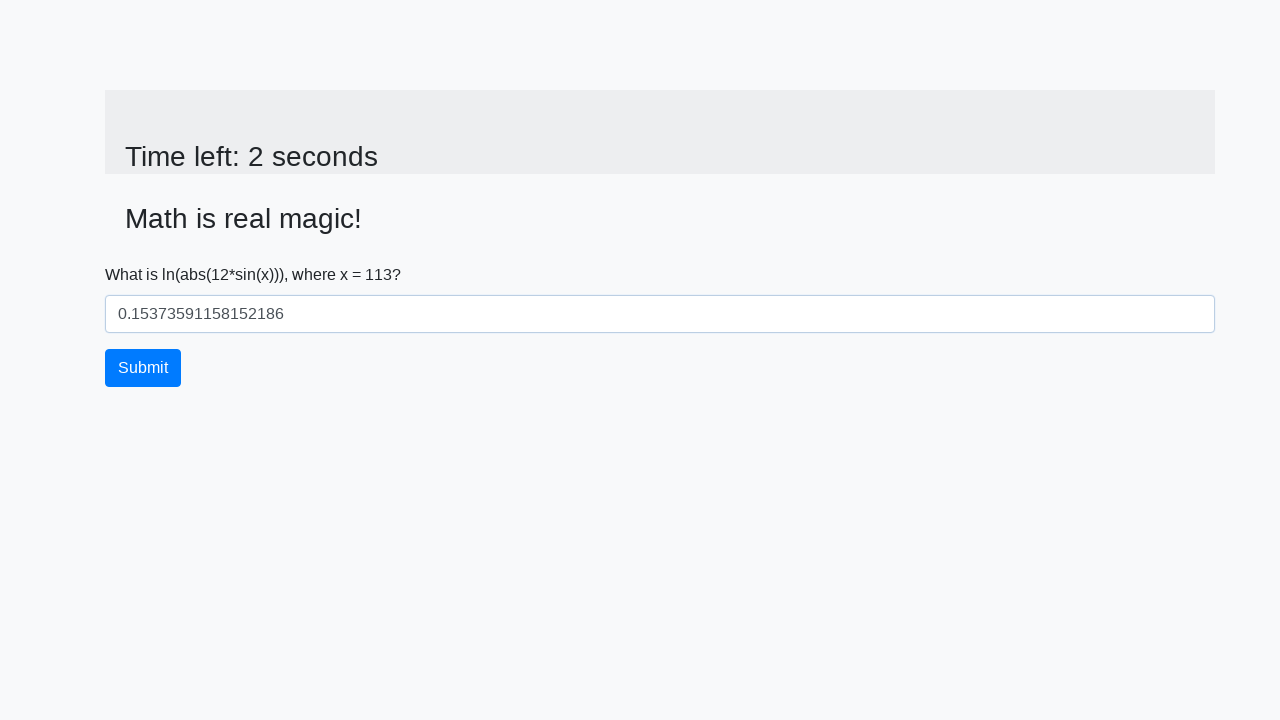

Clicked Submit button to submit the form at (143, 368) on xpath=//button[text()='Submit']
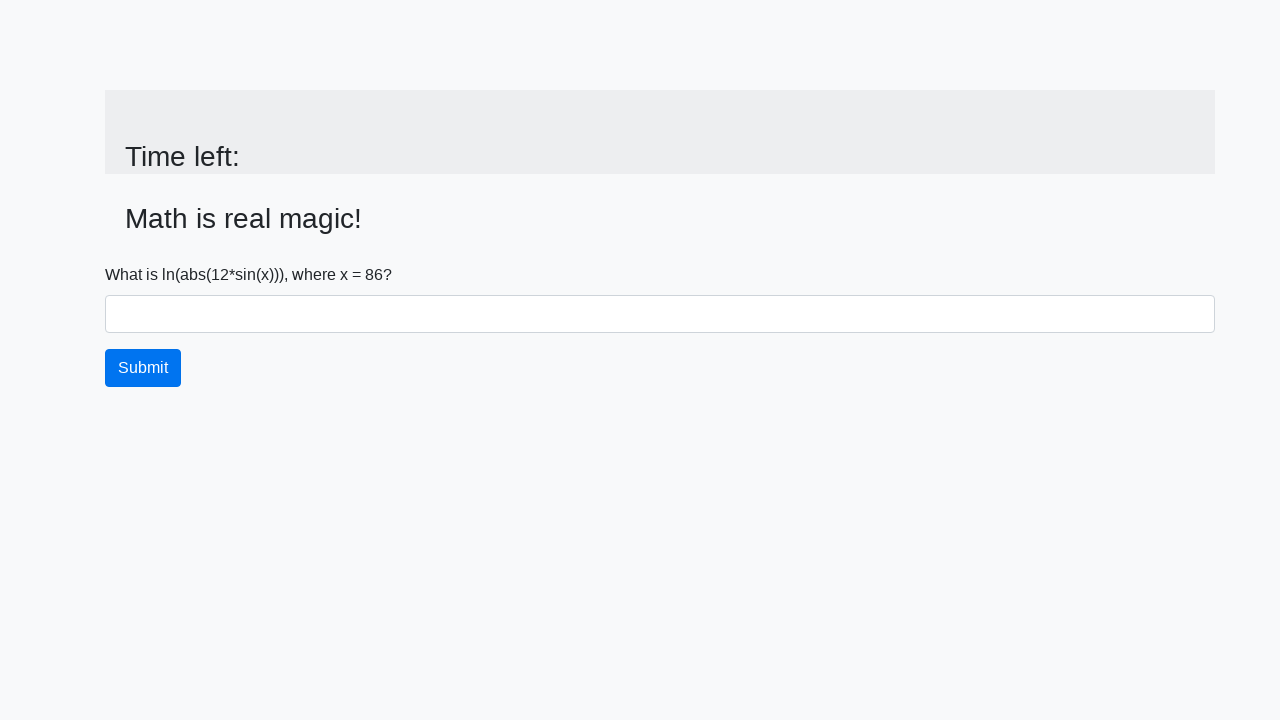

Waited 2 seconds for page response
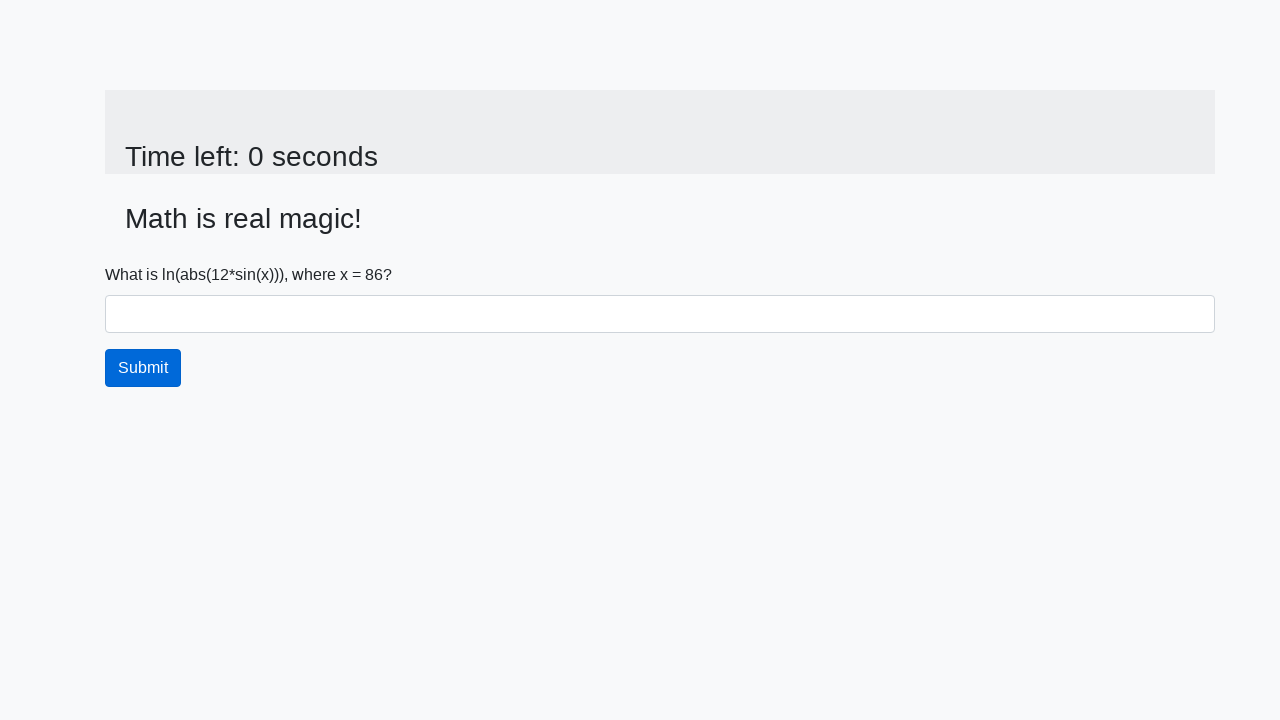

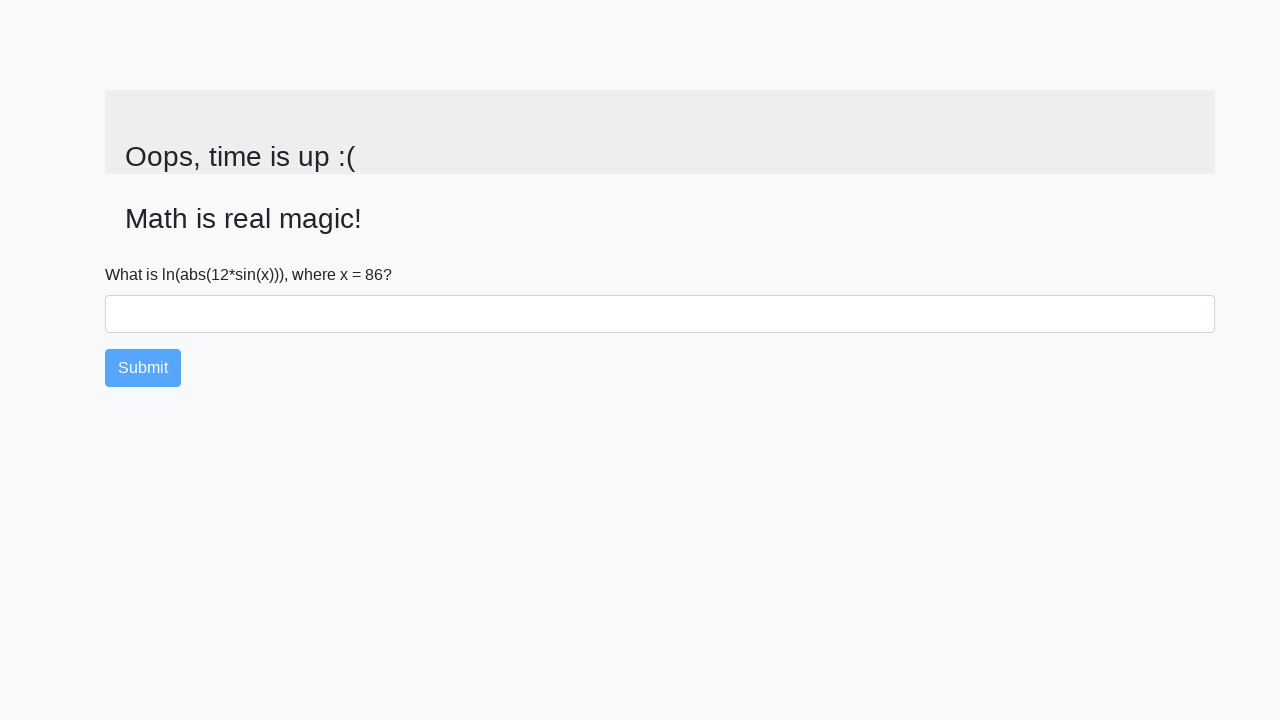